Tests radio button interaction - verifying initial selection and changing selection between options

Starting URL: https://osstep.github.io/locator_getbylabel

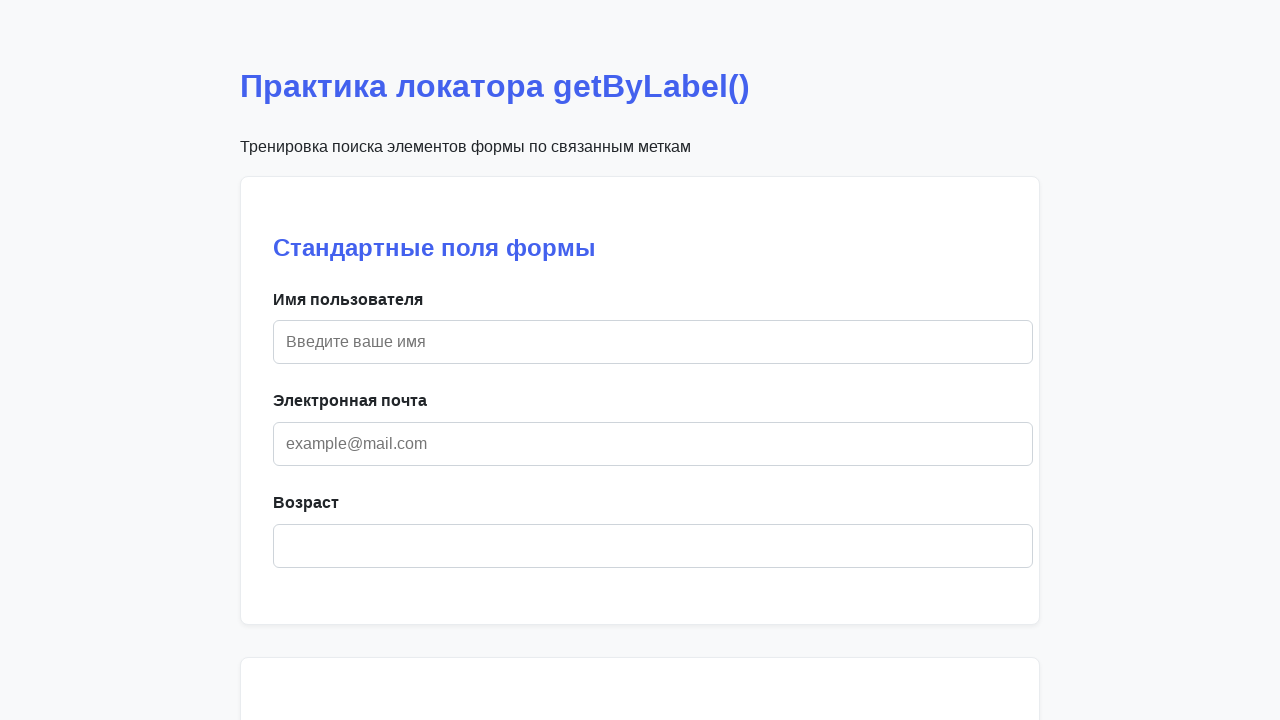

Located female radio button by label 'Женский'
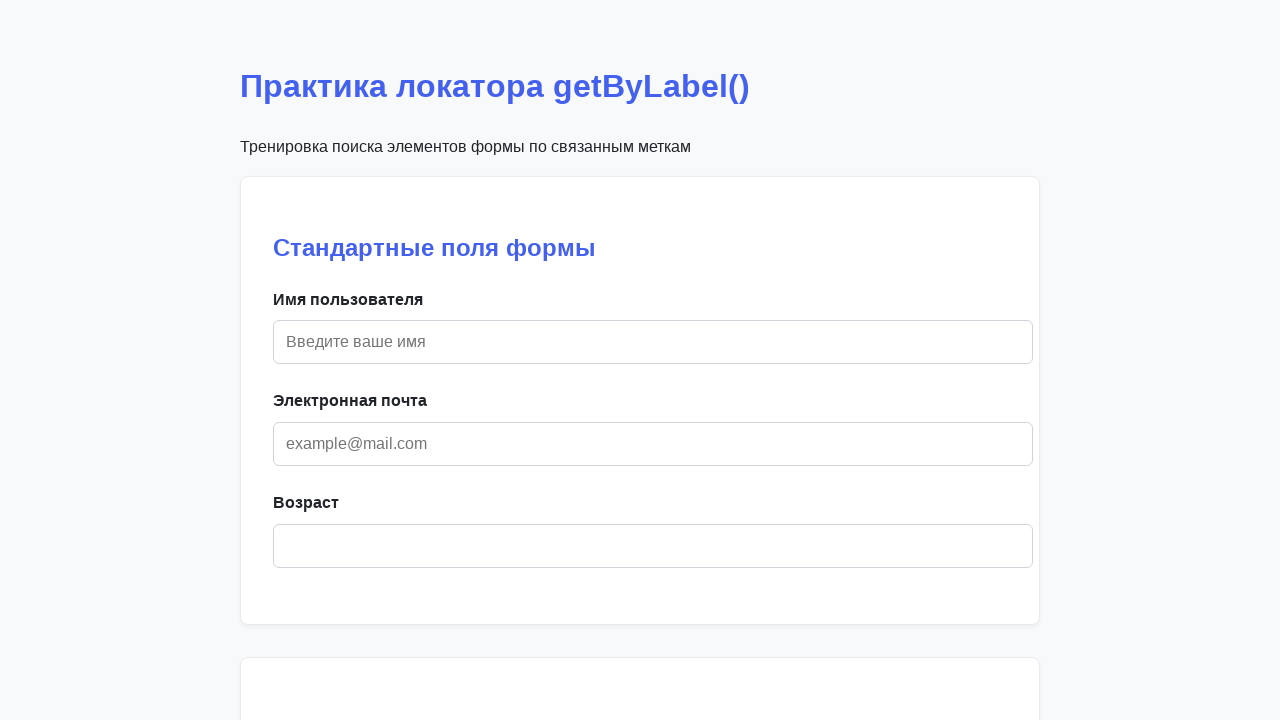

Verified that female radio button is initially checked
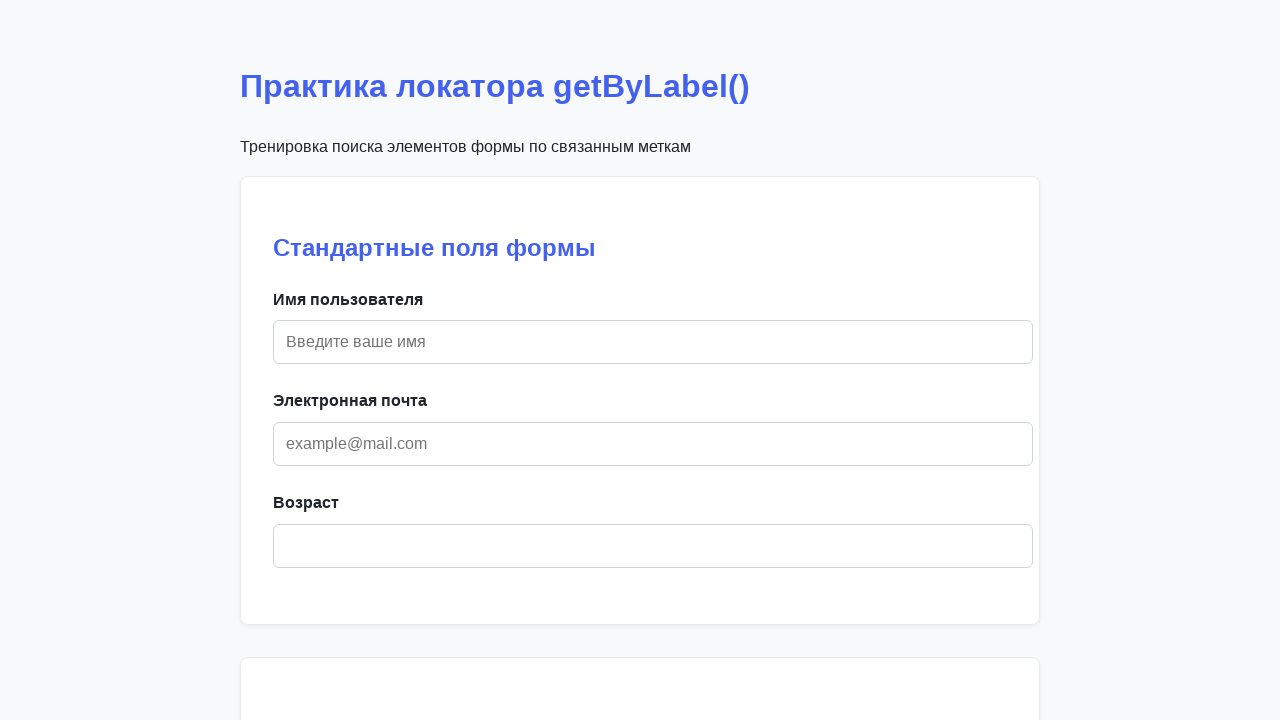

Selected male radio button by label 'Мужской' at (602, 361) on internal:label="\u041c\u0443\u0436\u0441\u043a\u043e\u0439"i
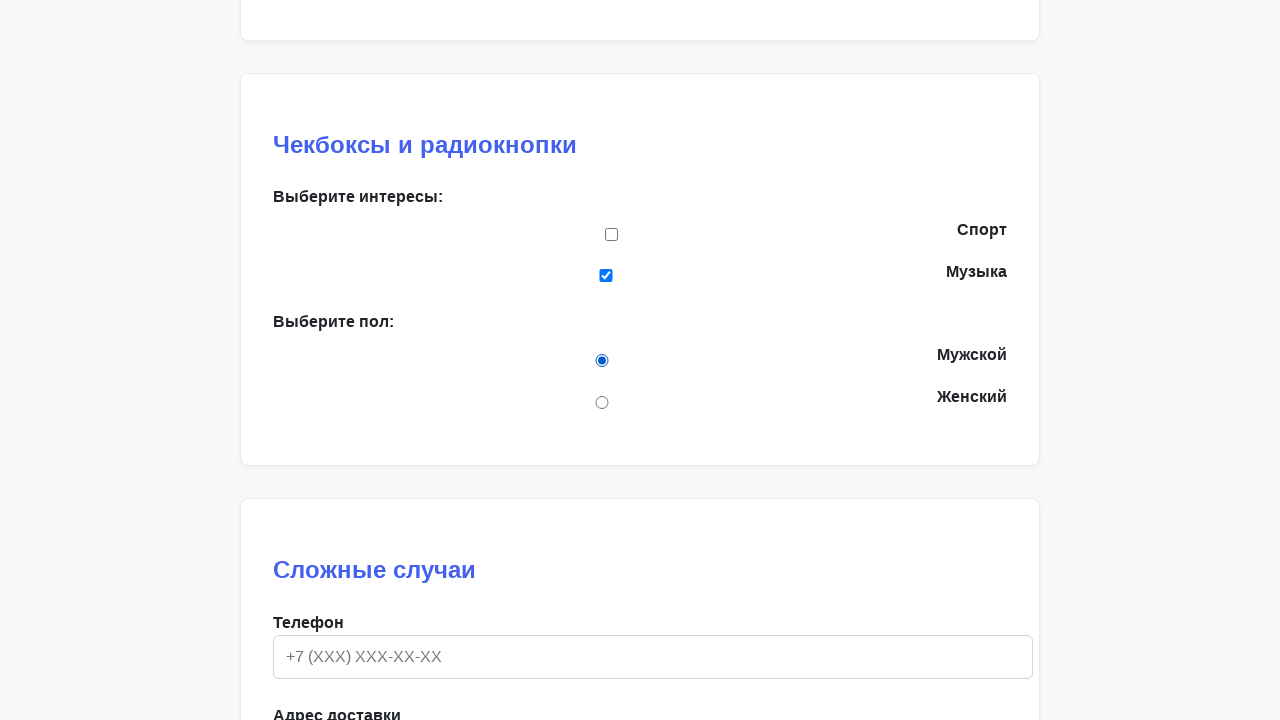

Verified that female radio button is now unchecked after selecting male option
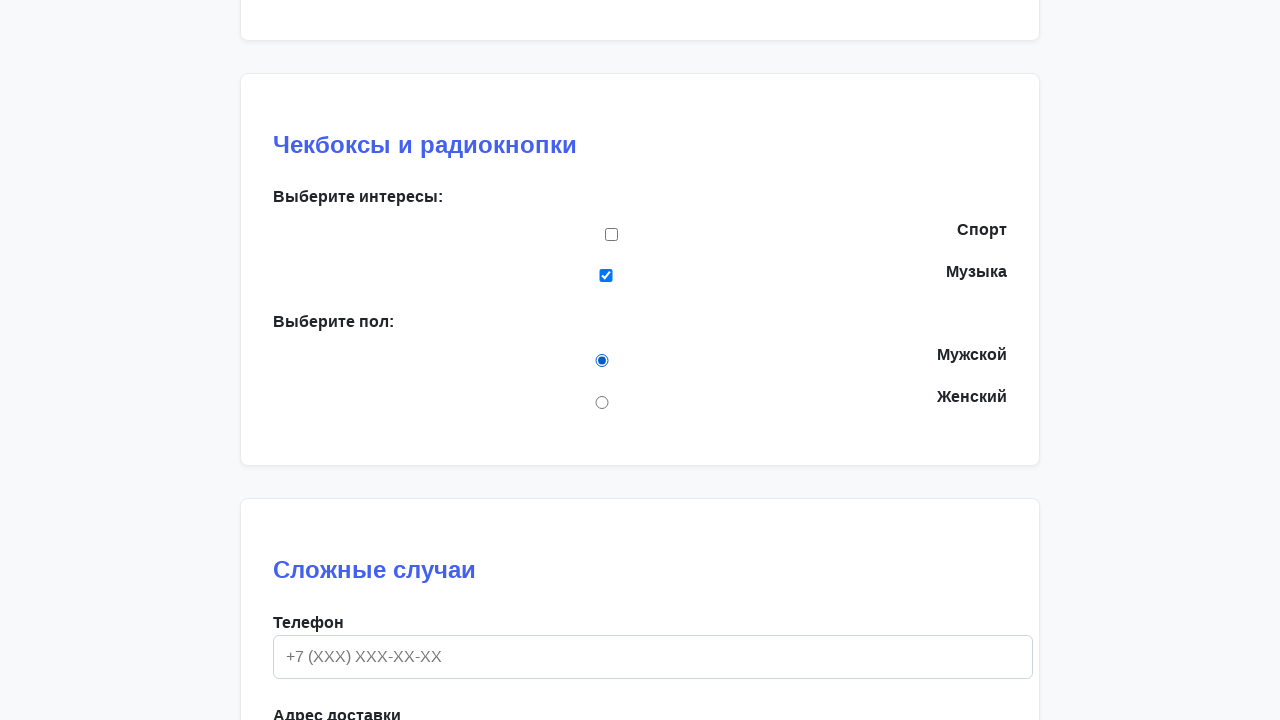

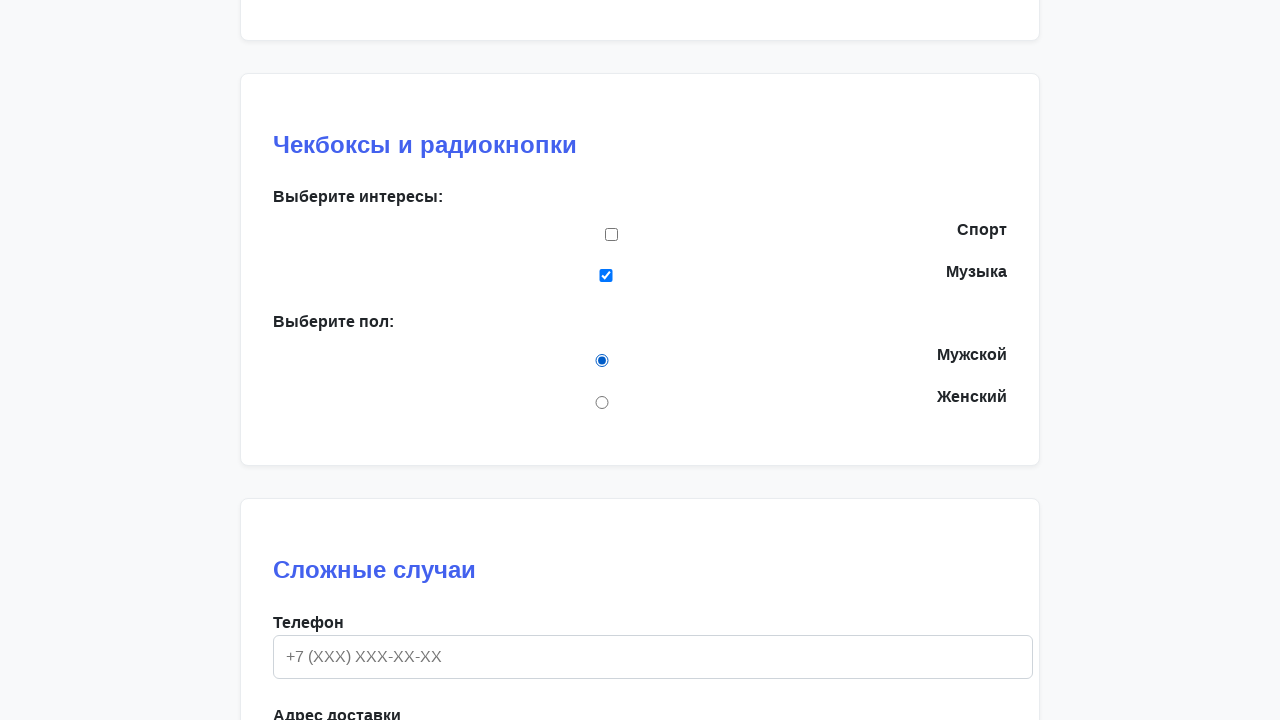